Tests the GoToWebinar recording registration form by filling in first name, last name, and email fields, then verifying the submit button is enabled and submitting the form.

Starting URL: https://register.gotowebinar.com/recording/2853363944786803456

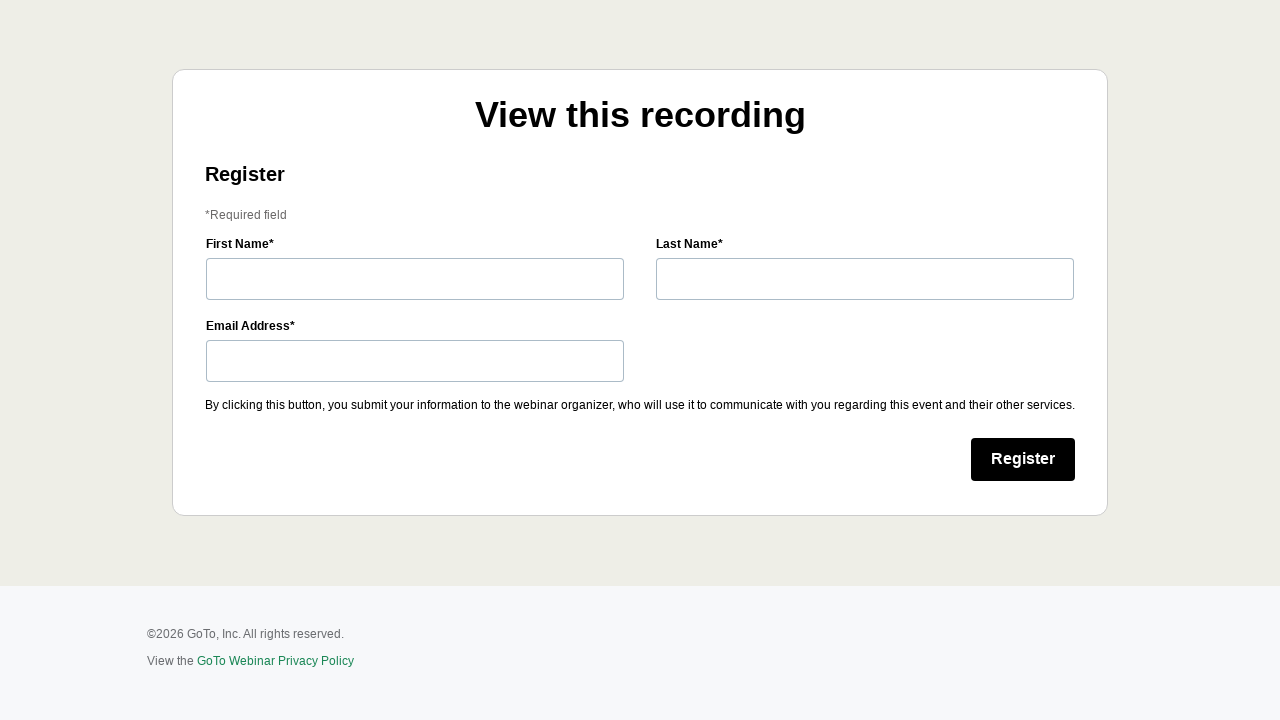

Filled first name field with 'Sarah' on (//input[@type='text'])[1]
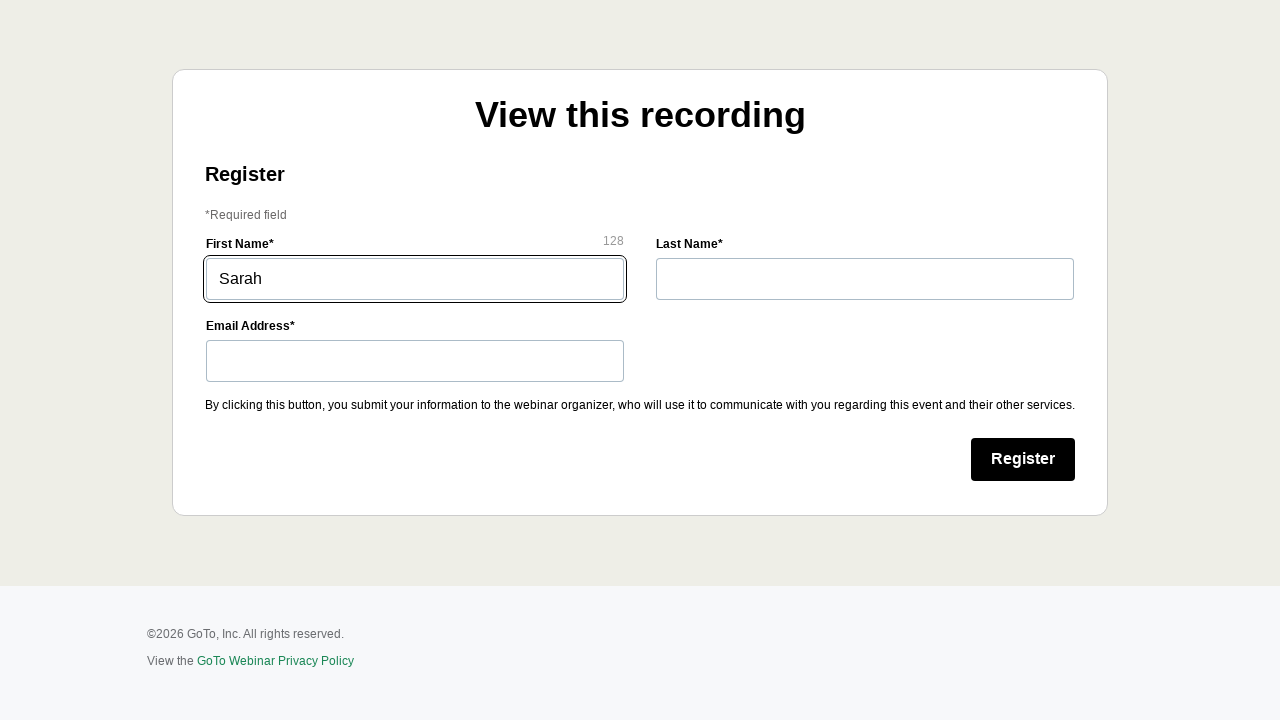

Filled last name field with 'Johnson' on (//input[@type='text'])[2]
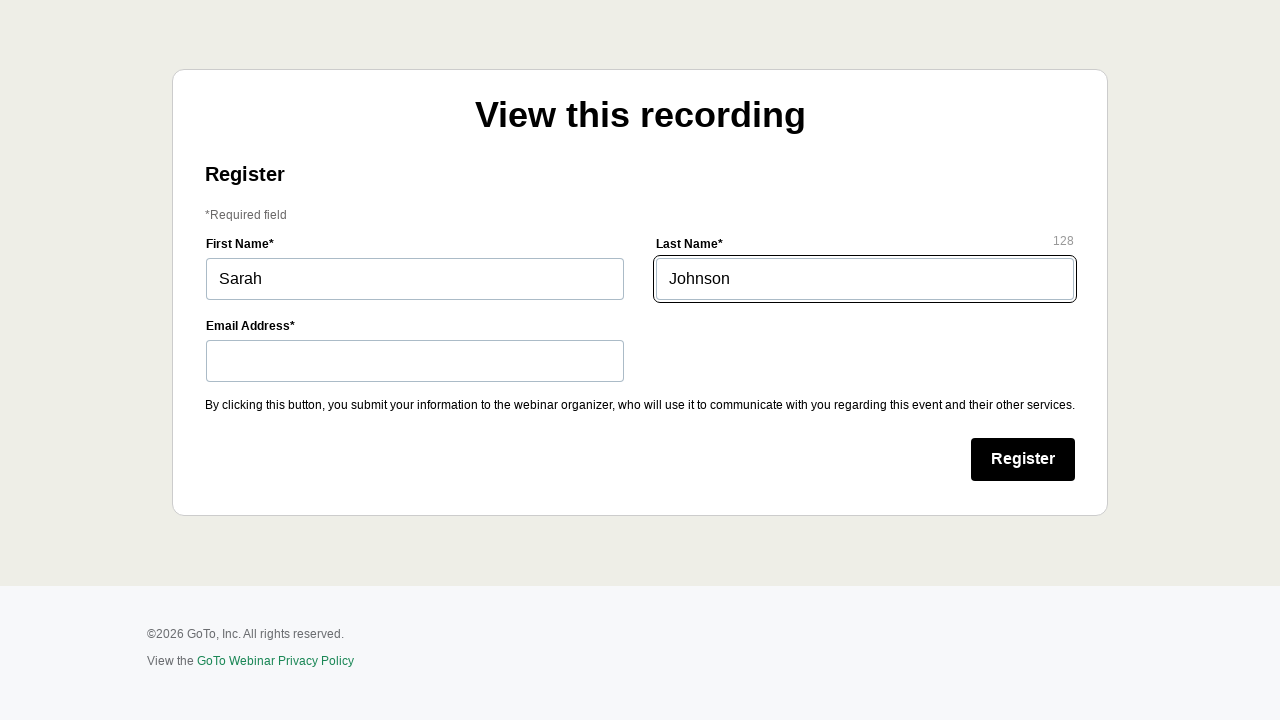

Filled email field with 'sarah.johnson.test@example.com' on input[type='email']
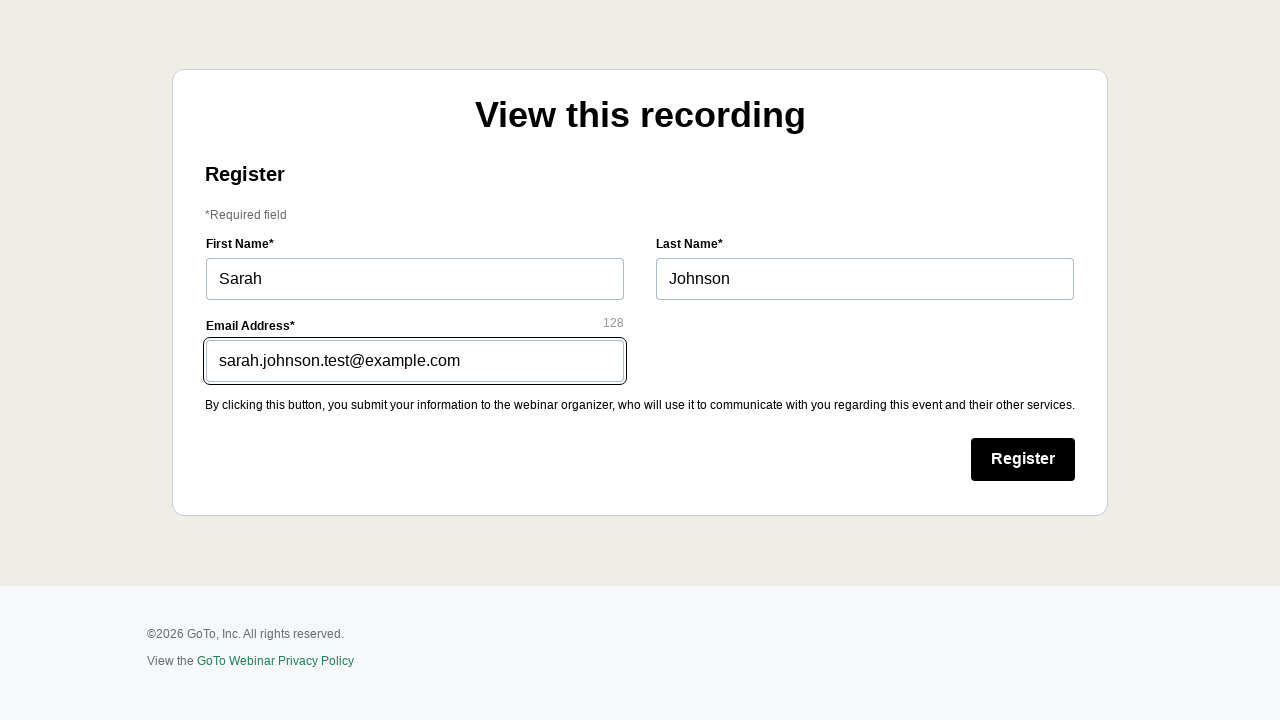

Register button is visible
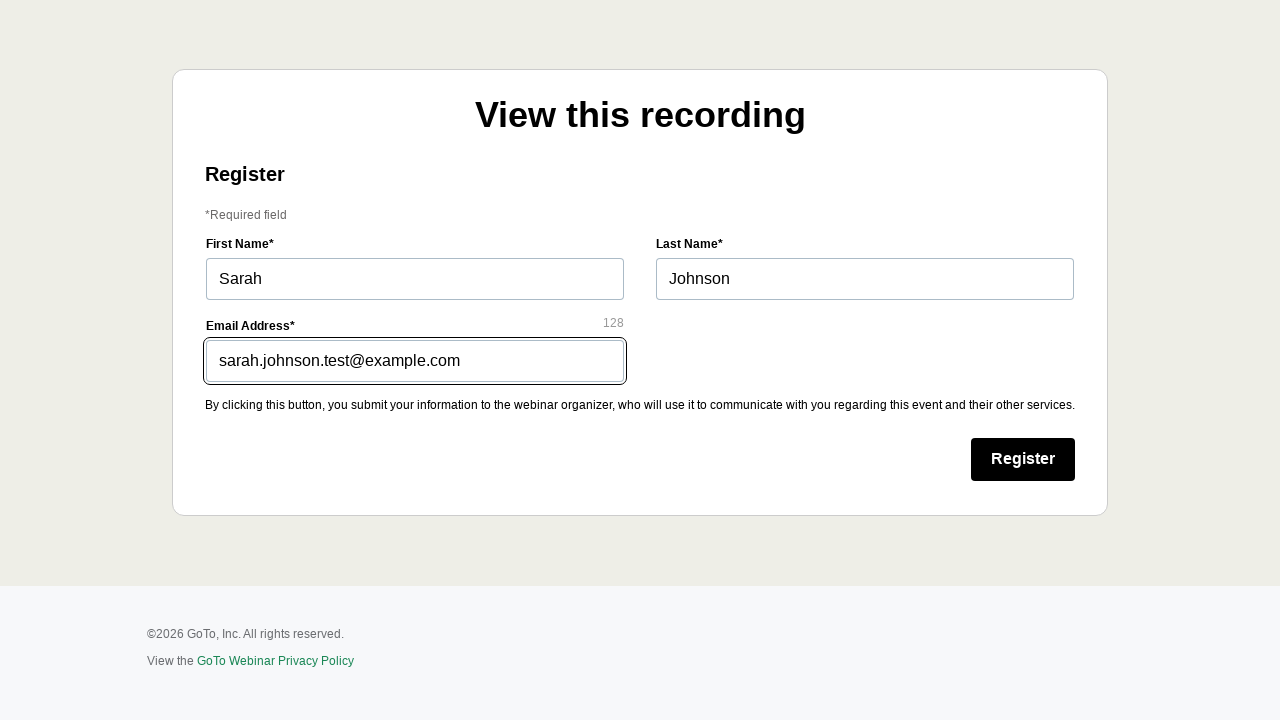

Register button enabled: True
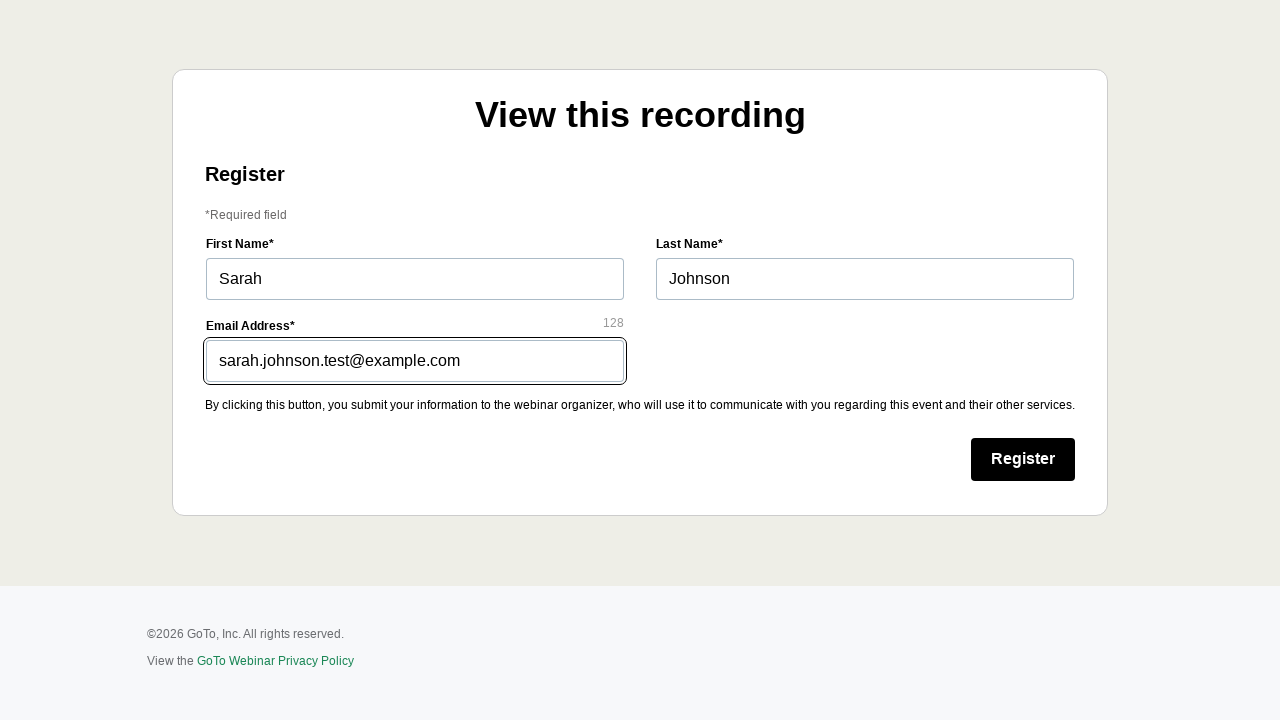

Set viewport size to 1920x1080
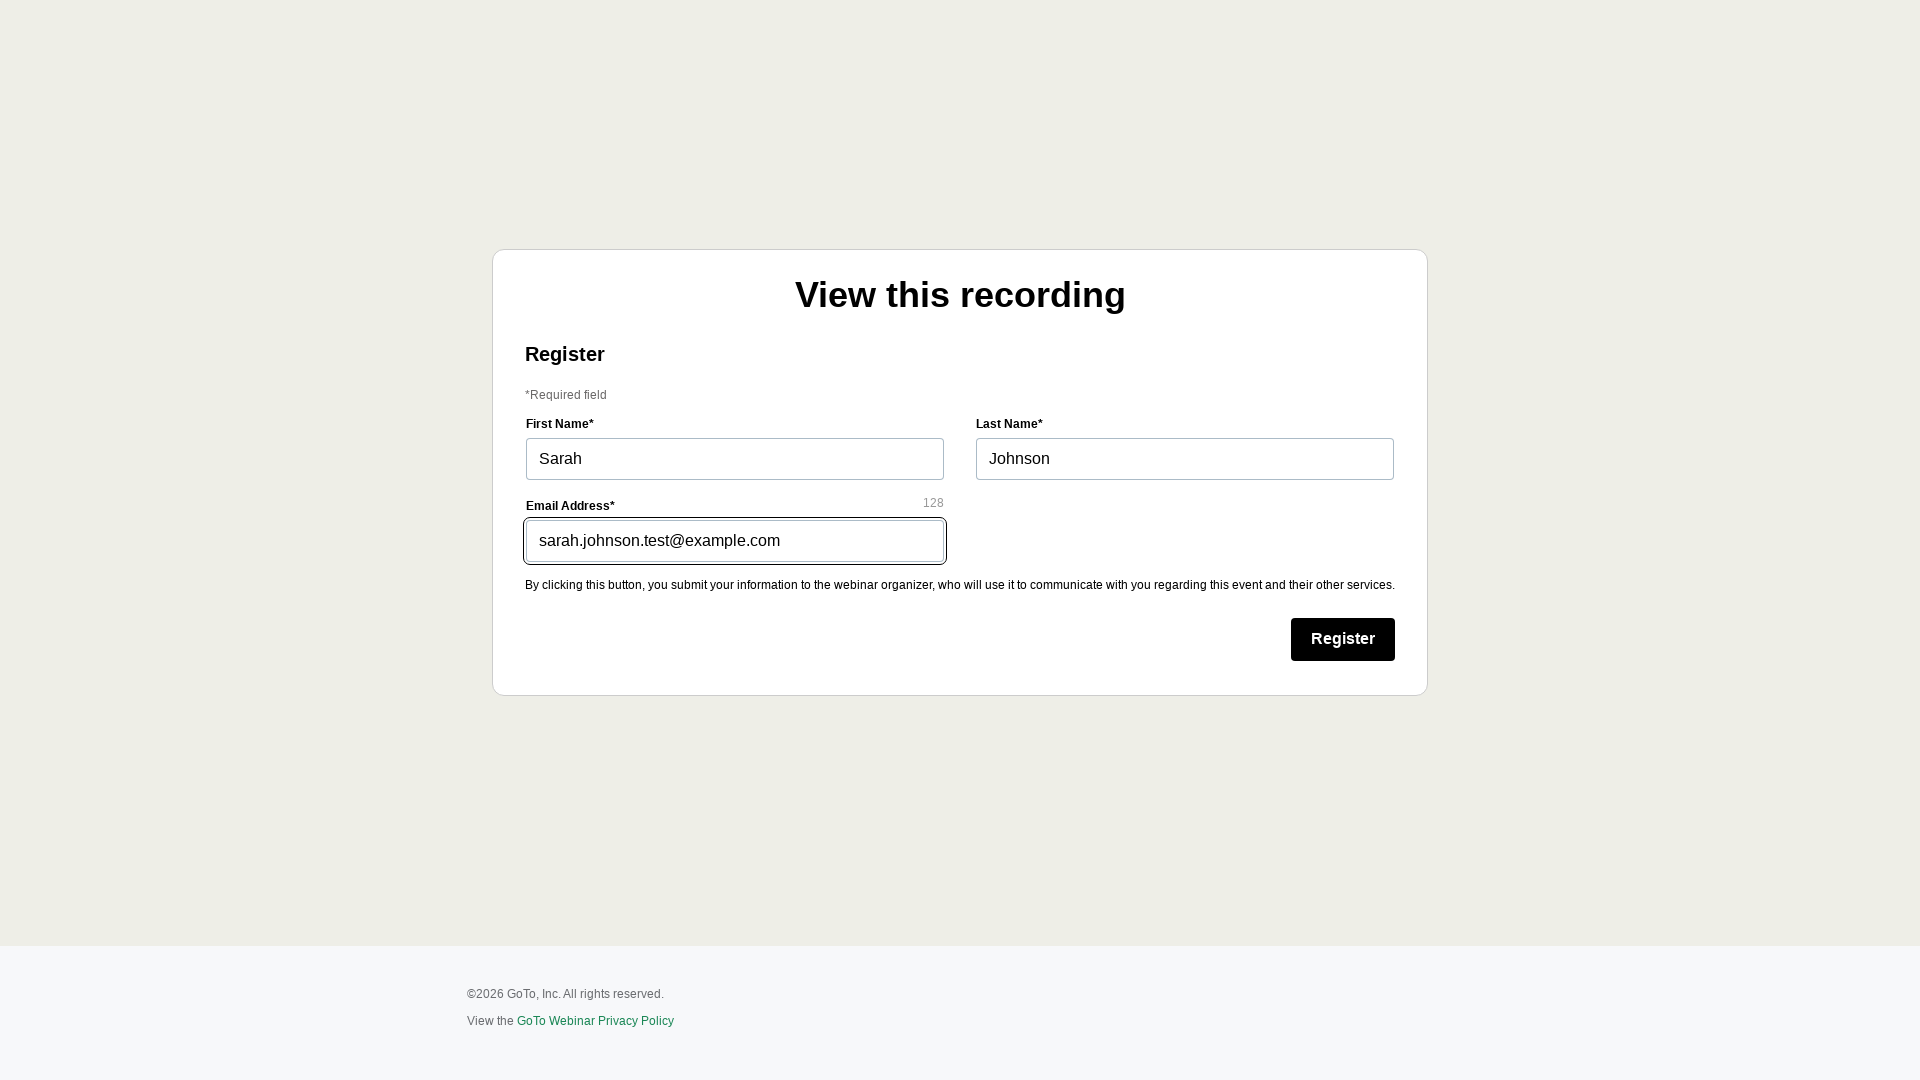

Waited 1000ms
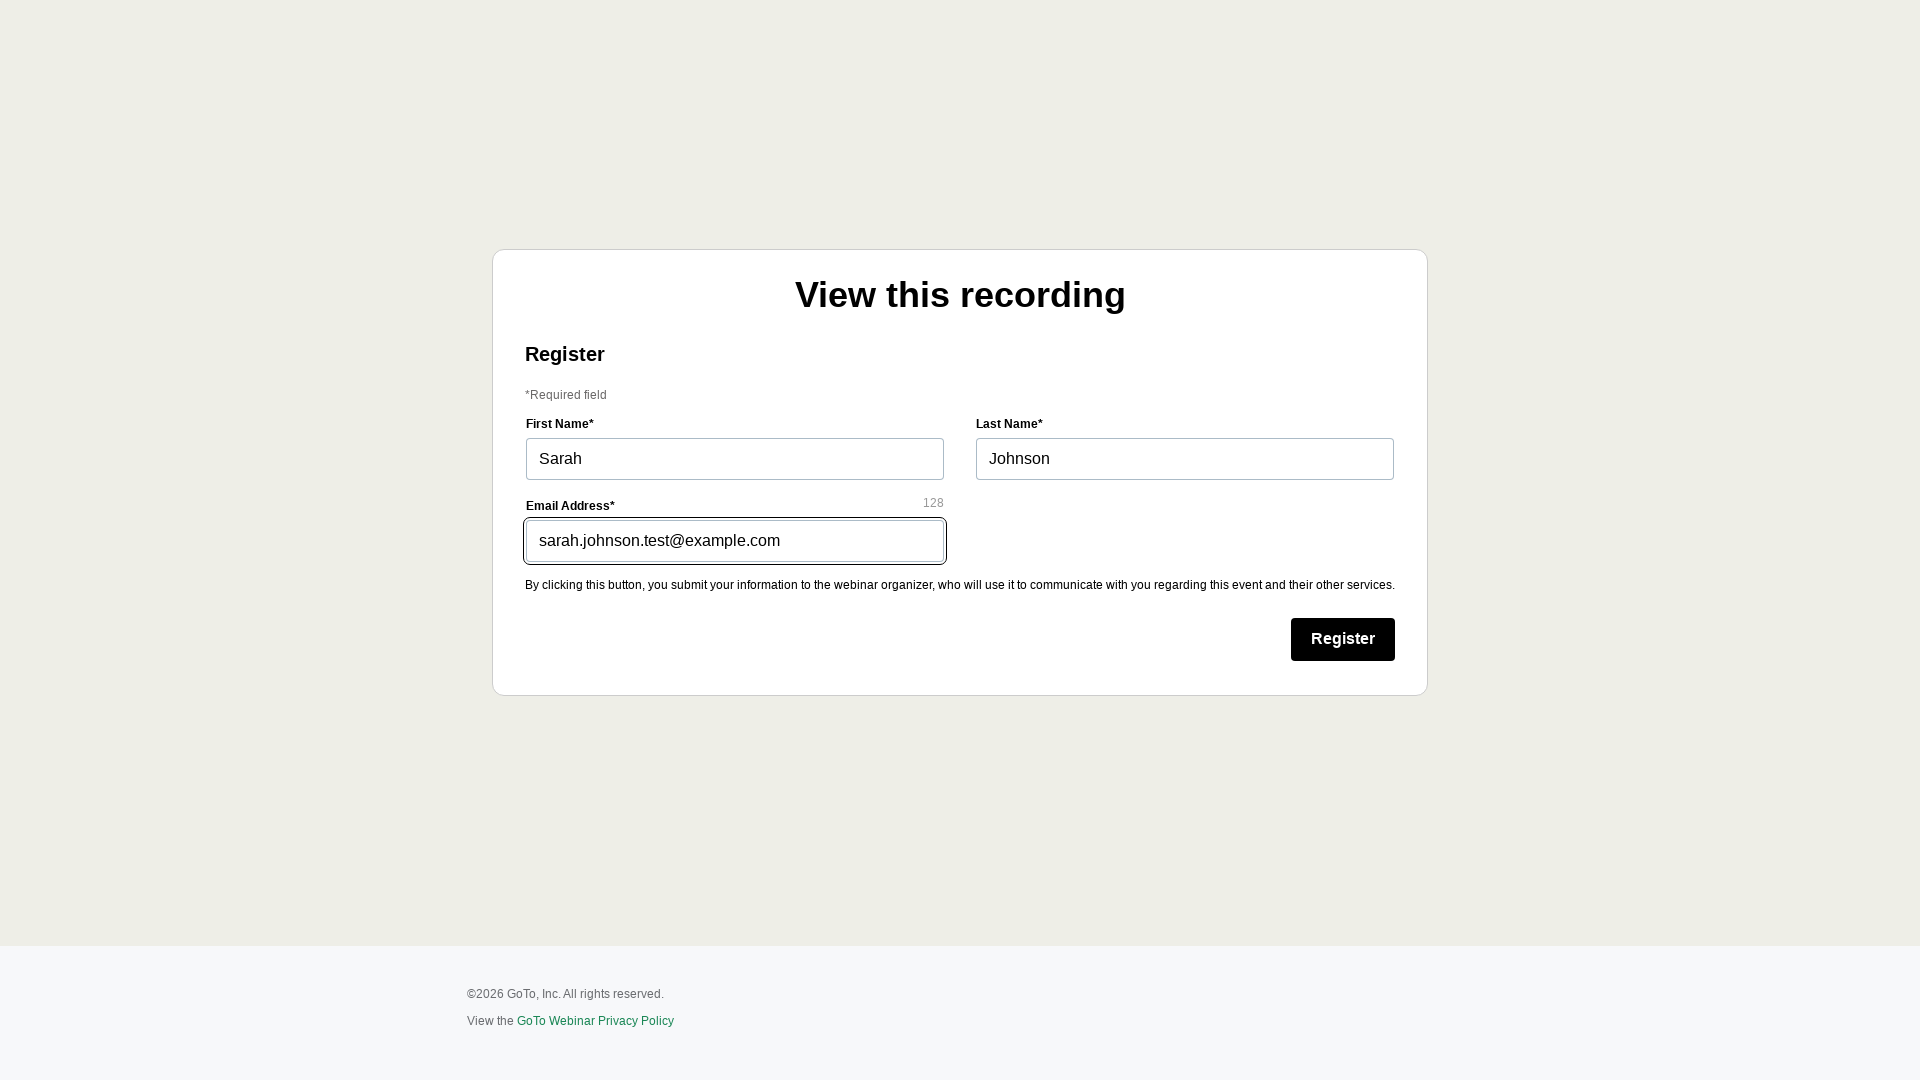

Clicked submit button to register at (1343, 640) on button[type='submit']
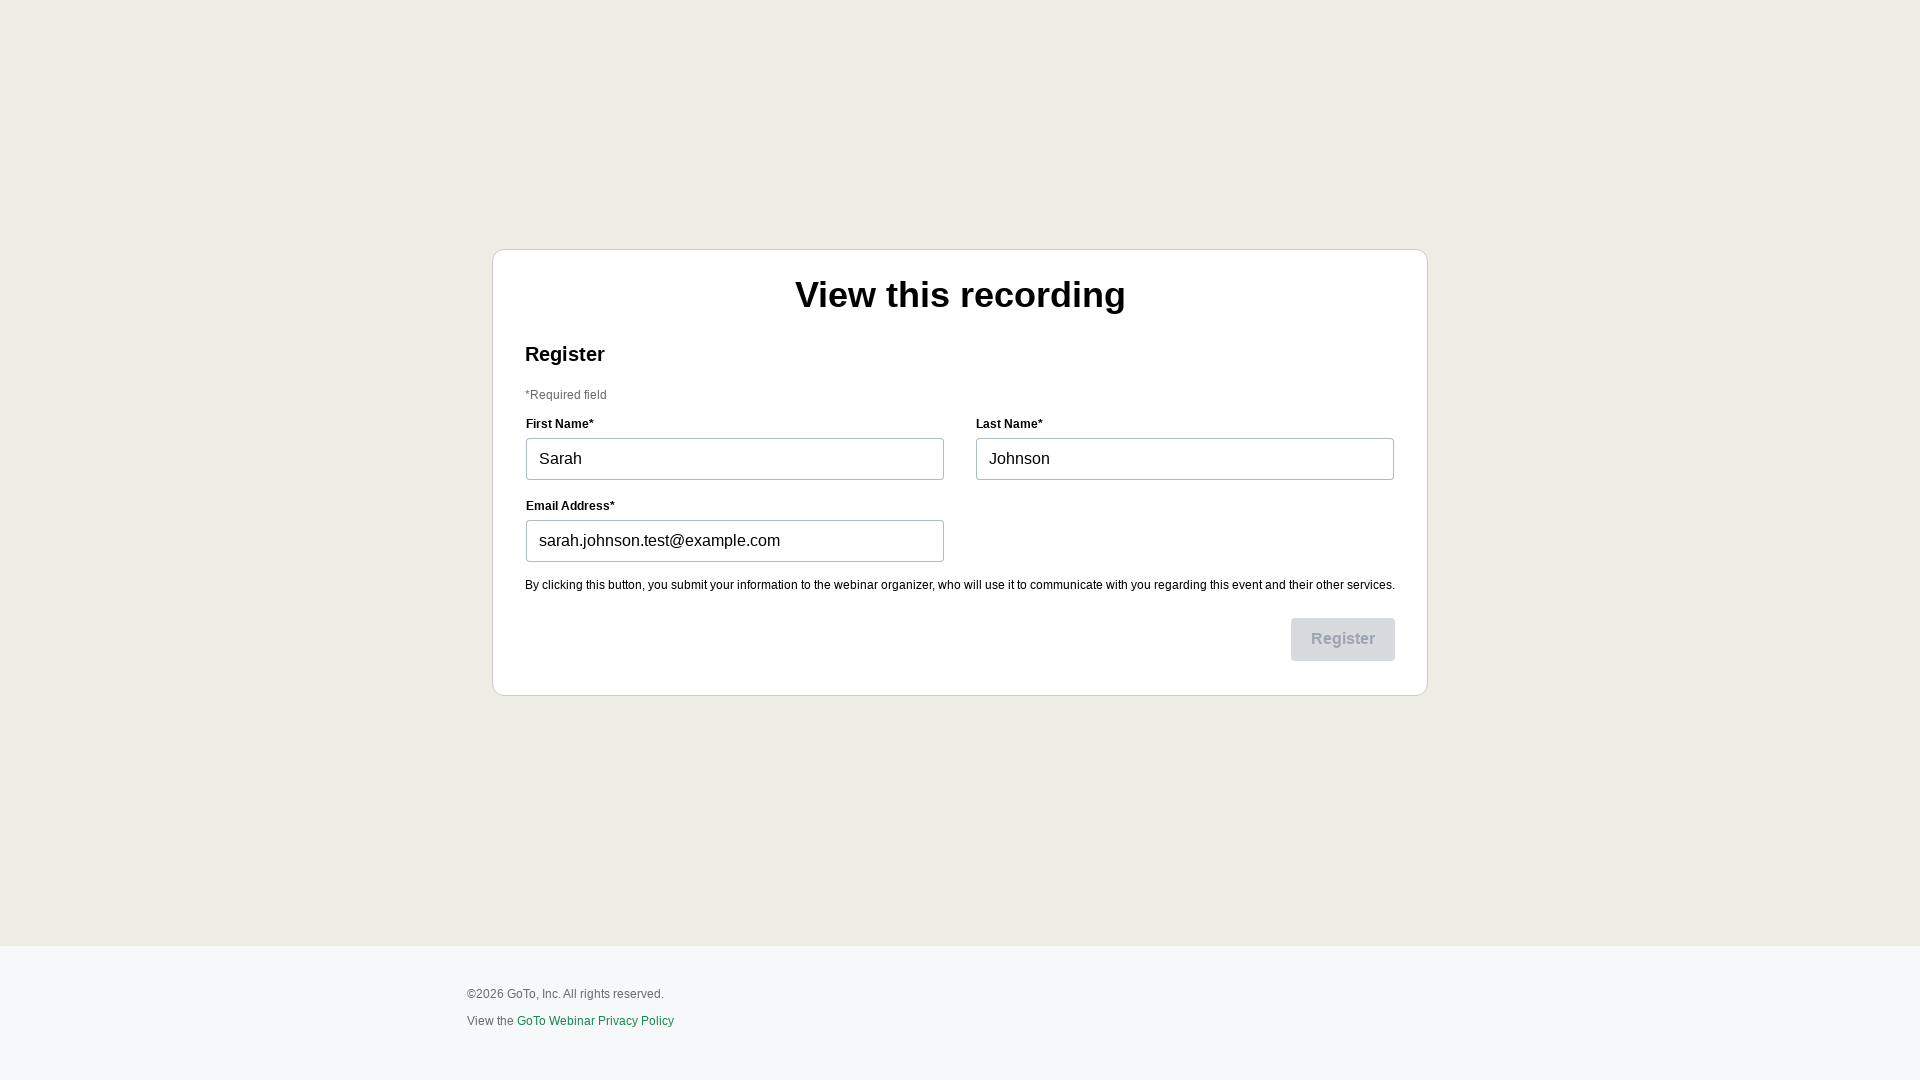

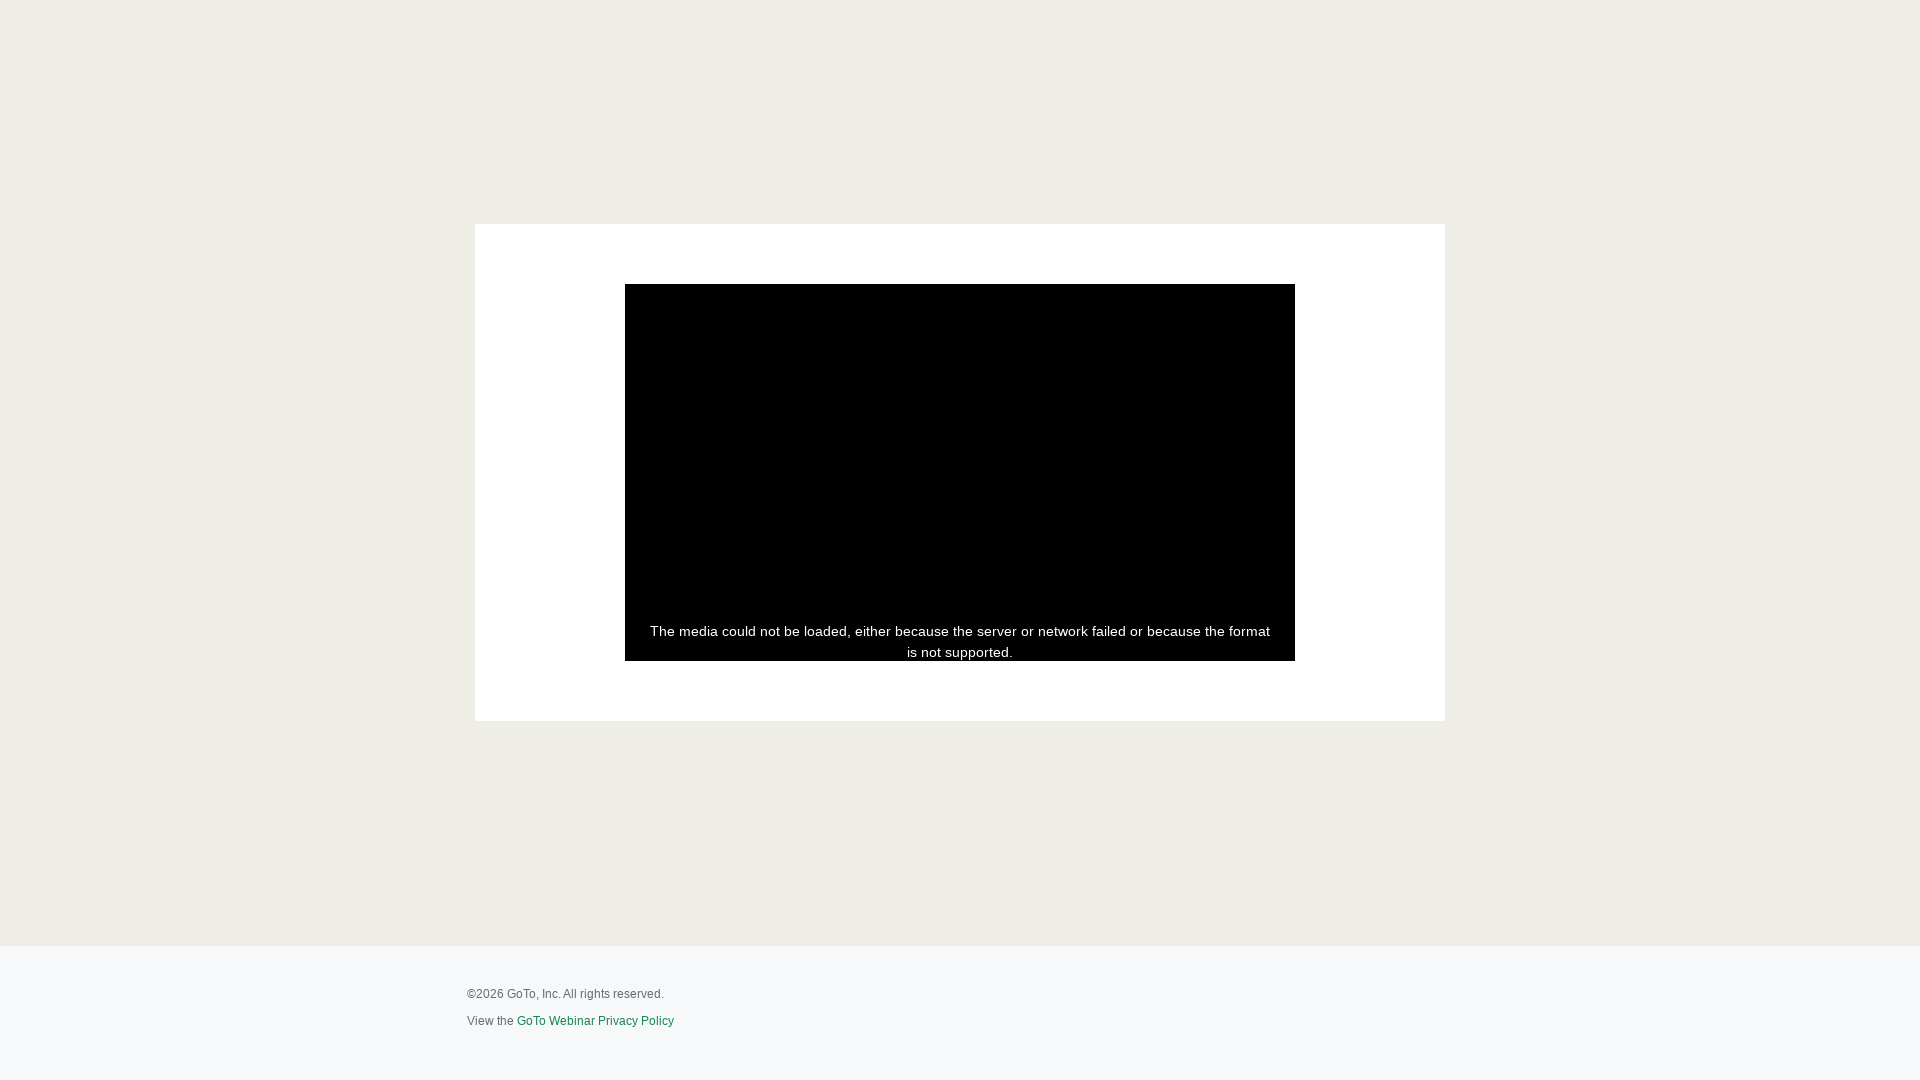